Tests alert handling functionality by clicking a button to trigger an alert and then accepting it

Starting URL: http://demo.automationtesting.in/Alerts.html

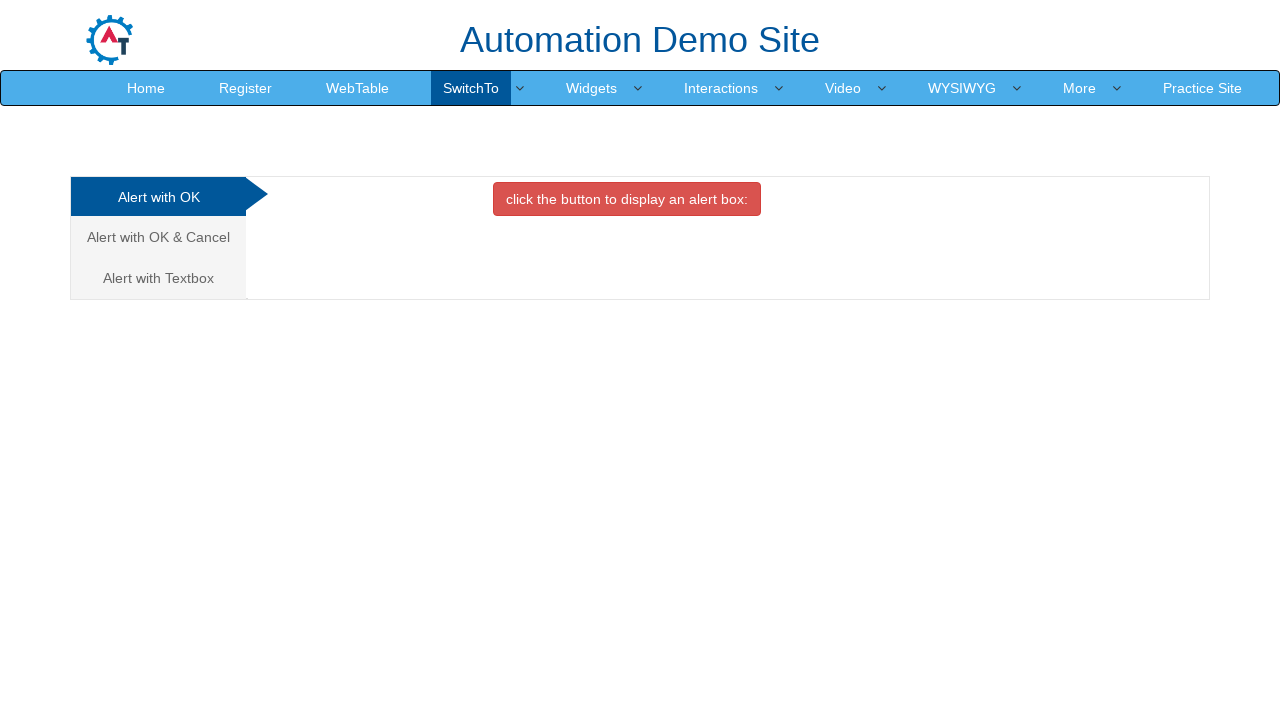

Clicked button with class 'btn btn-danger' to trigger alert at (627, 199) on xpath=//button[@class='btn btn-danger']
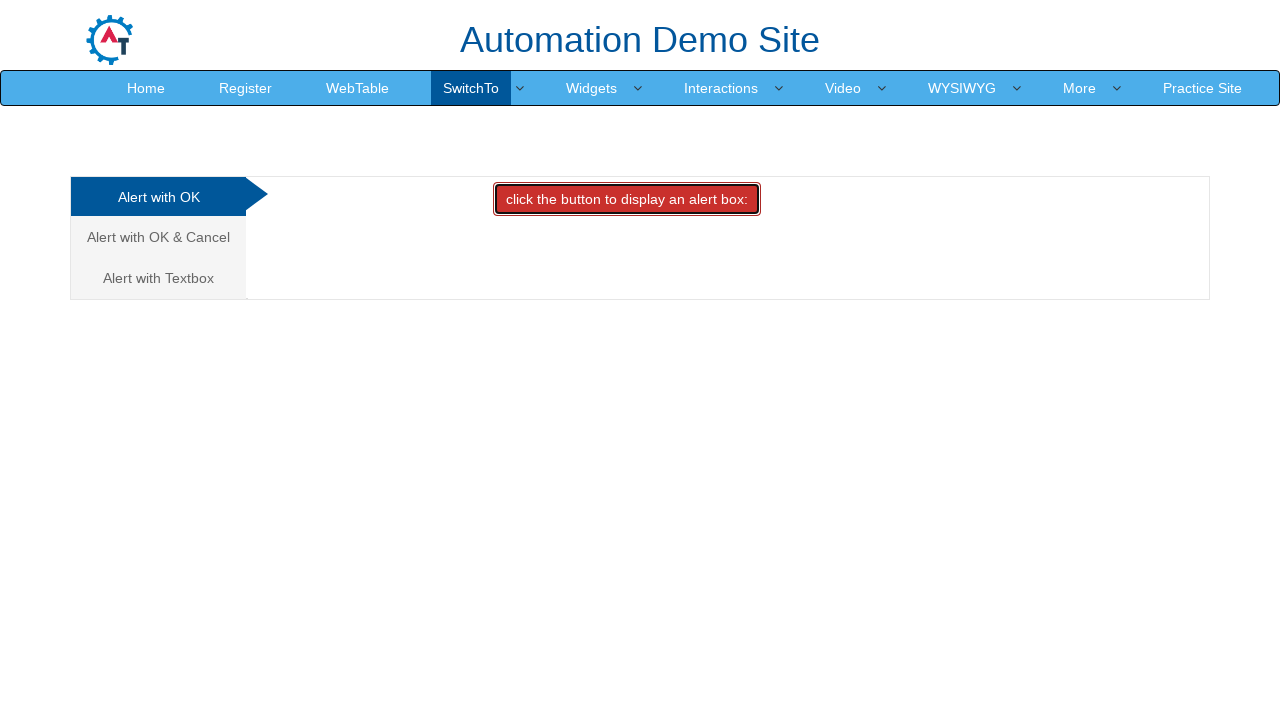

Set up dialog handler to accept alert
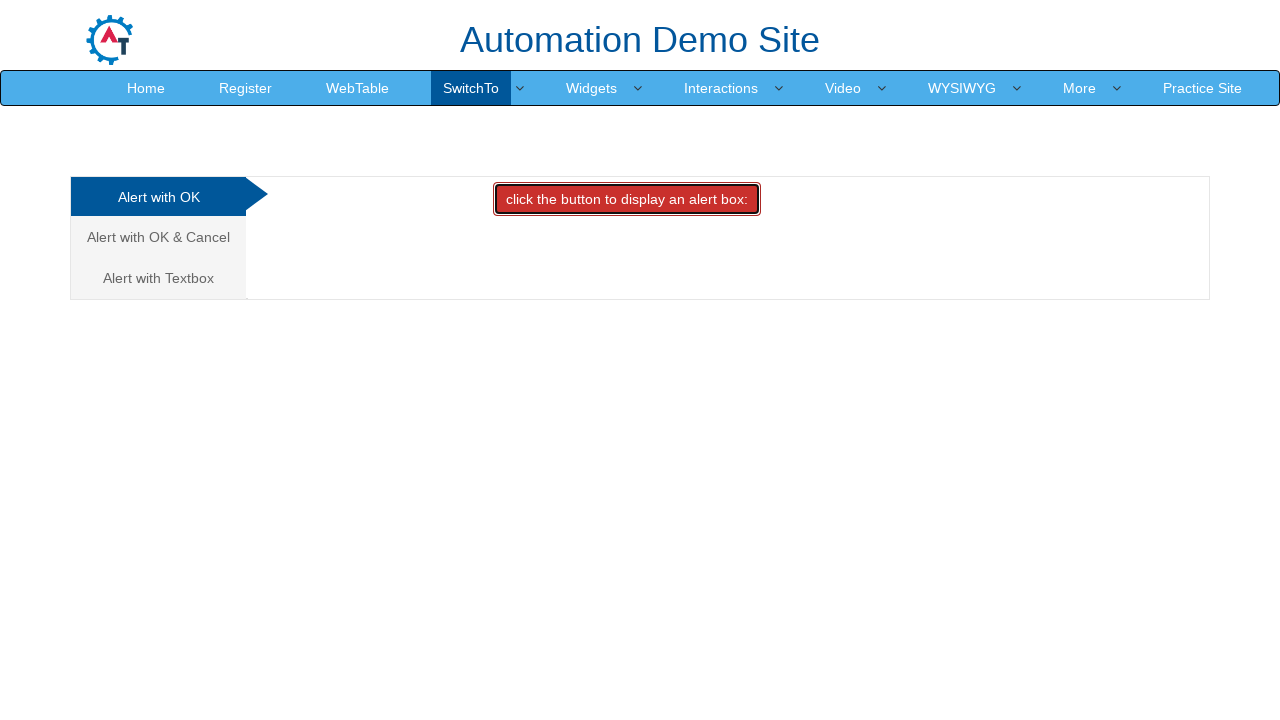

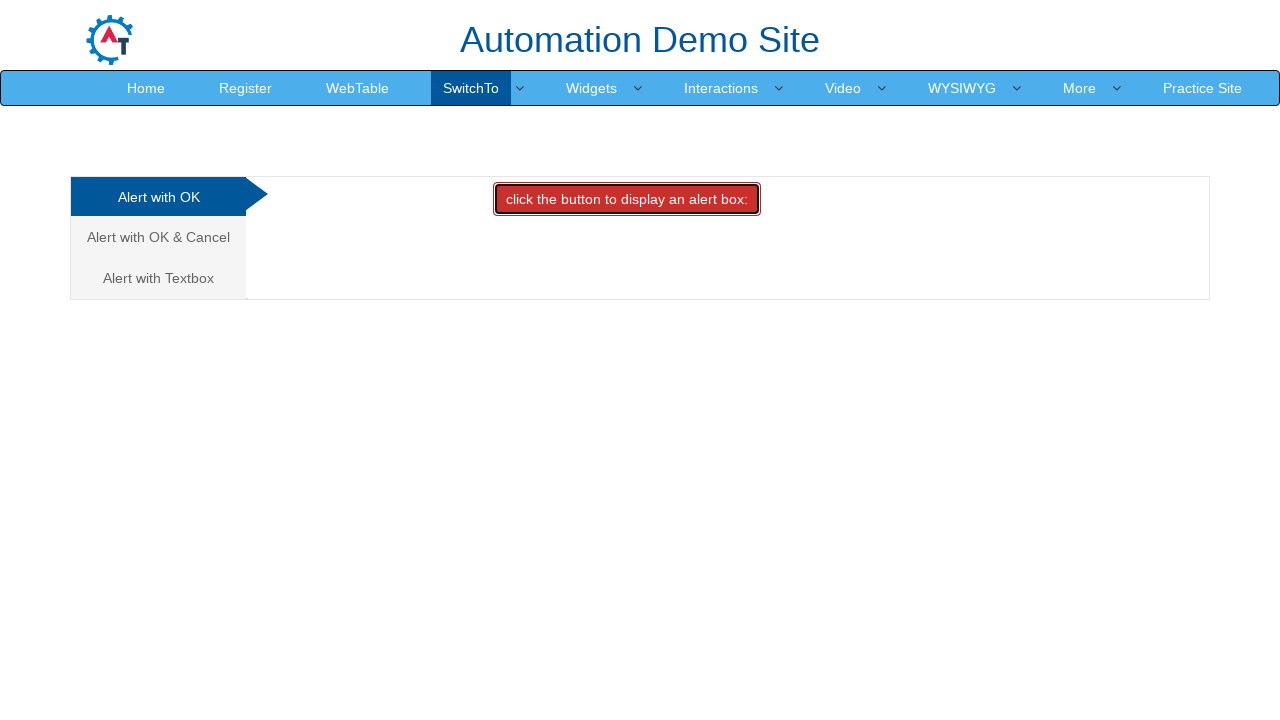